Navigates to OrangeHRM free trial page and verifies the country dropdown options are loaded

Starting URL: https://www.orangehrm.com/30-day-free-trial

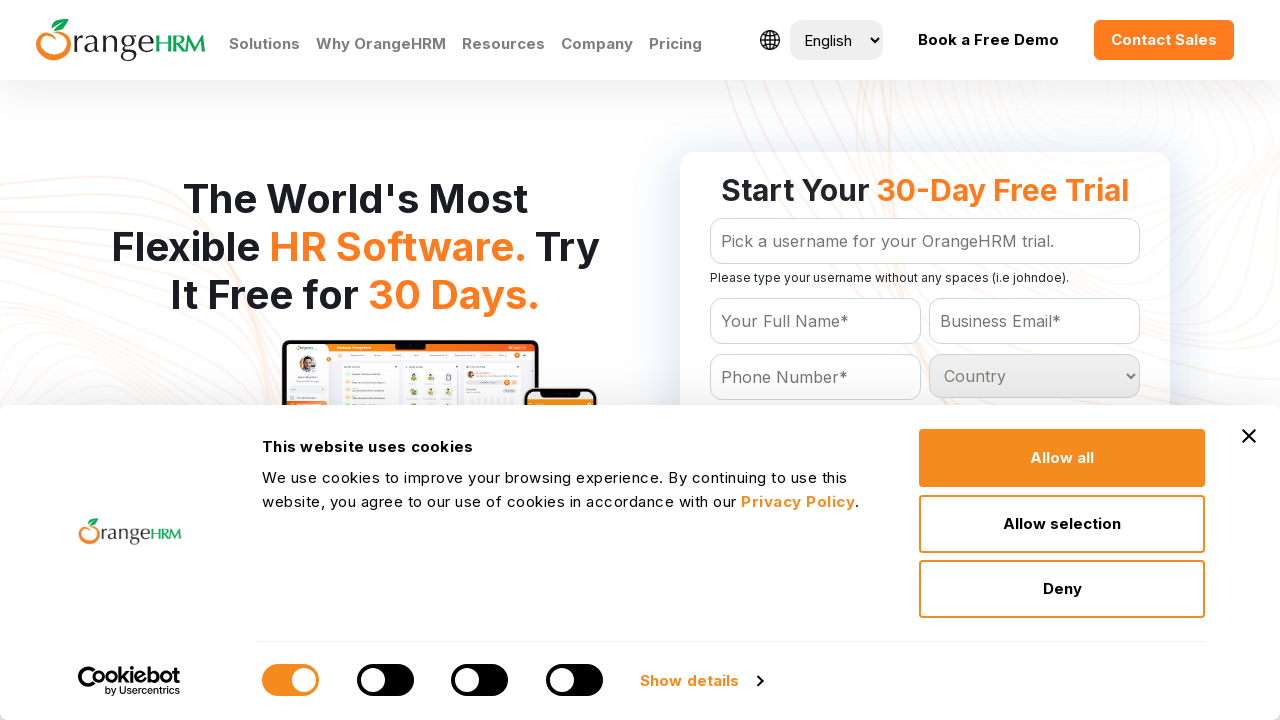

Navigated to OrangeHRM 30-day free trial page
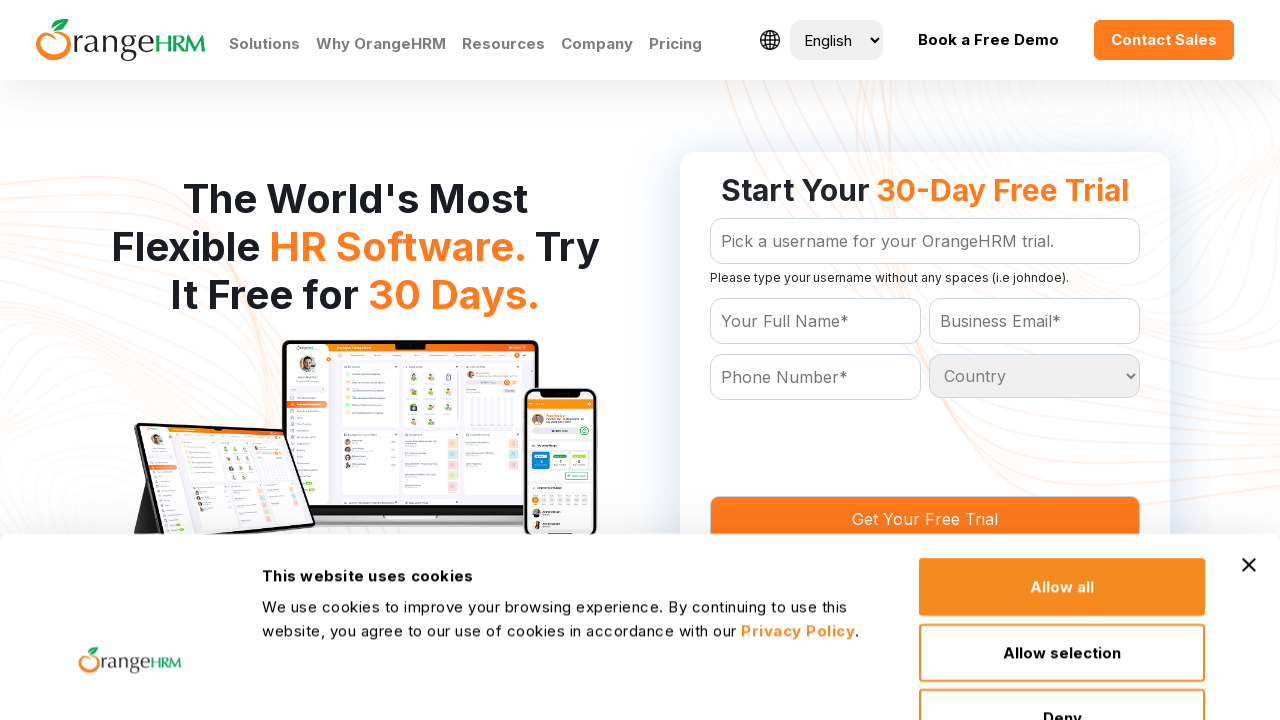

Located country dropdown element
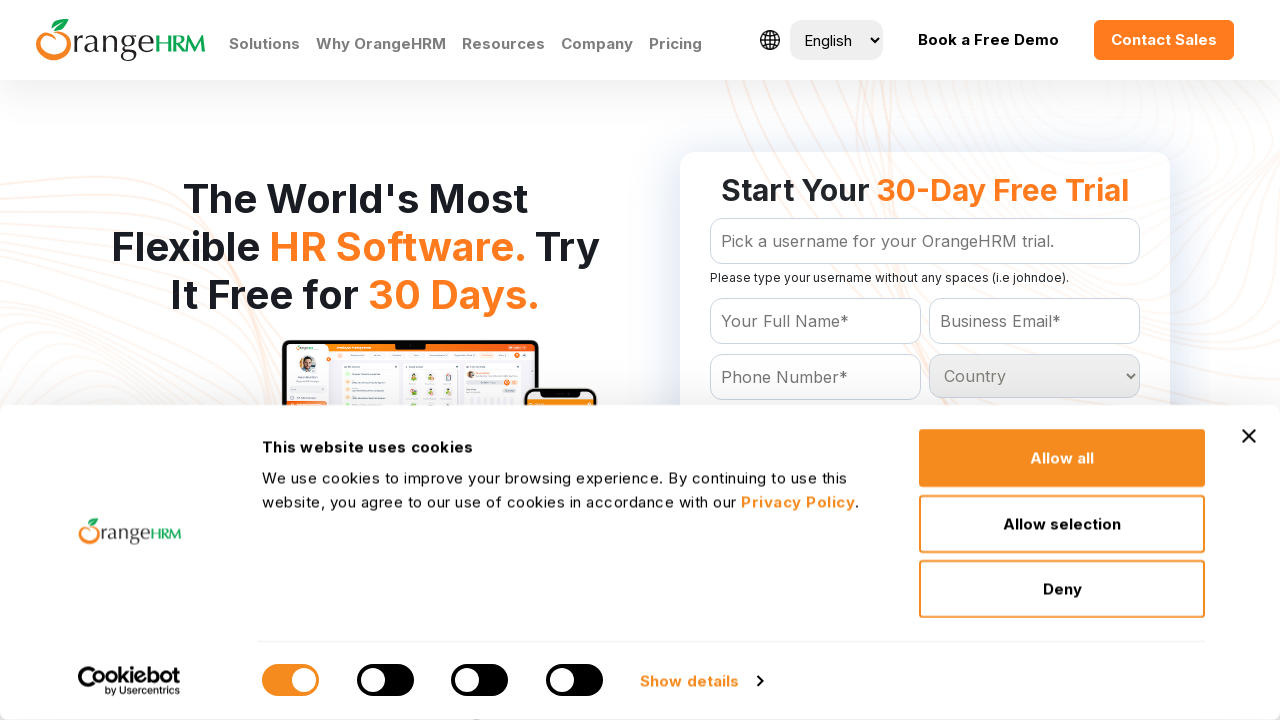

Retrieved all options from country dropdown
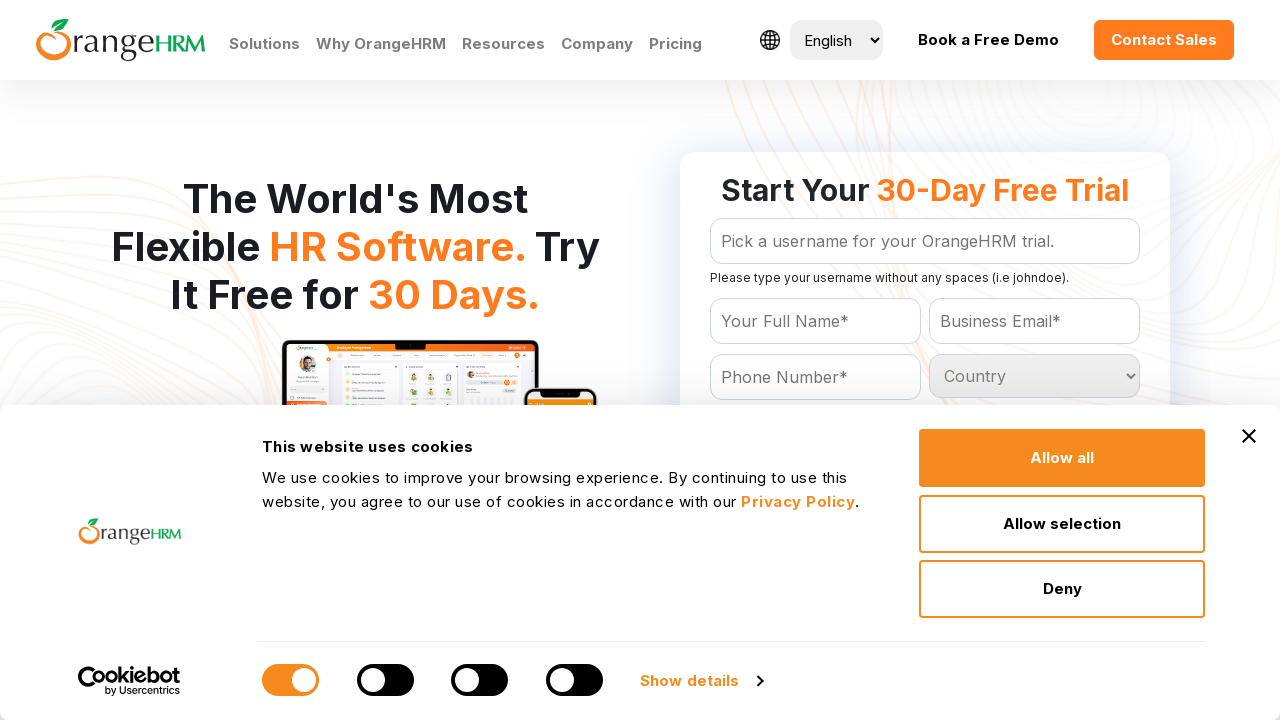

Verified country dropdown has 233 options loaded
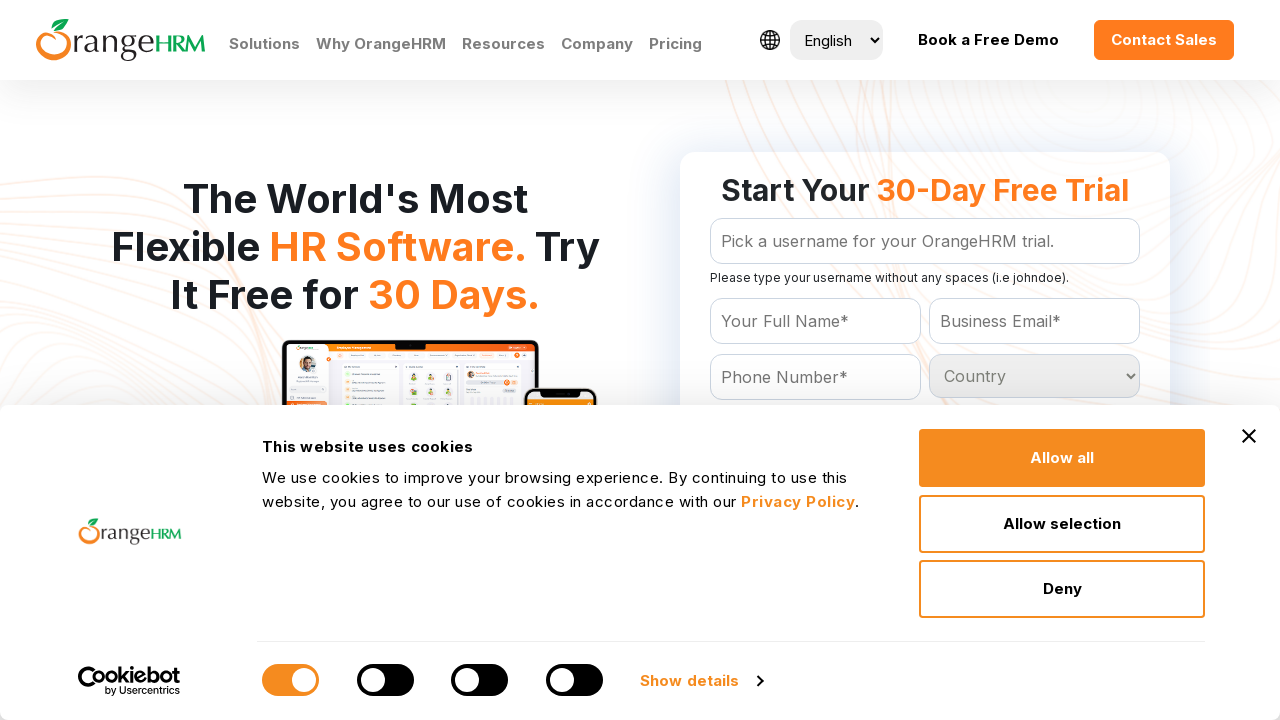

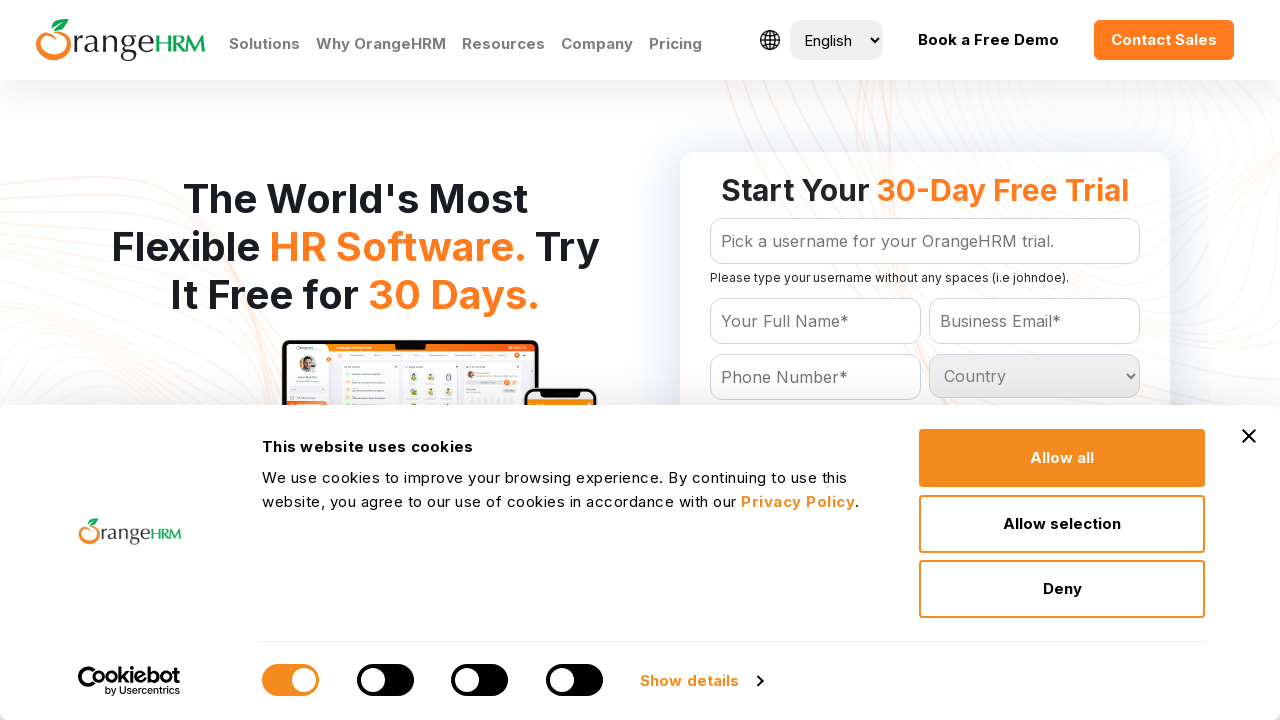